Tests the trip type selection functionality on a flight booking practice page by clicking the round trip radio button option.

Starting URL: https://rahulshettyacademy.com/dropdownsPractise/

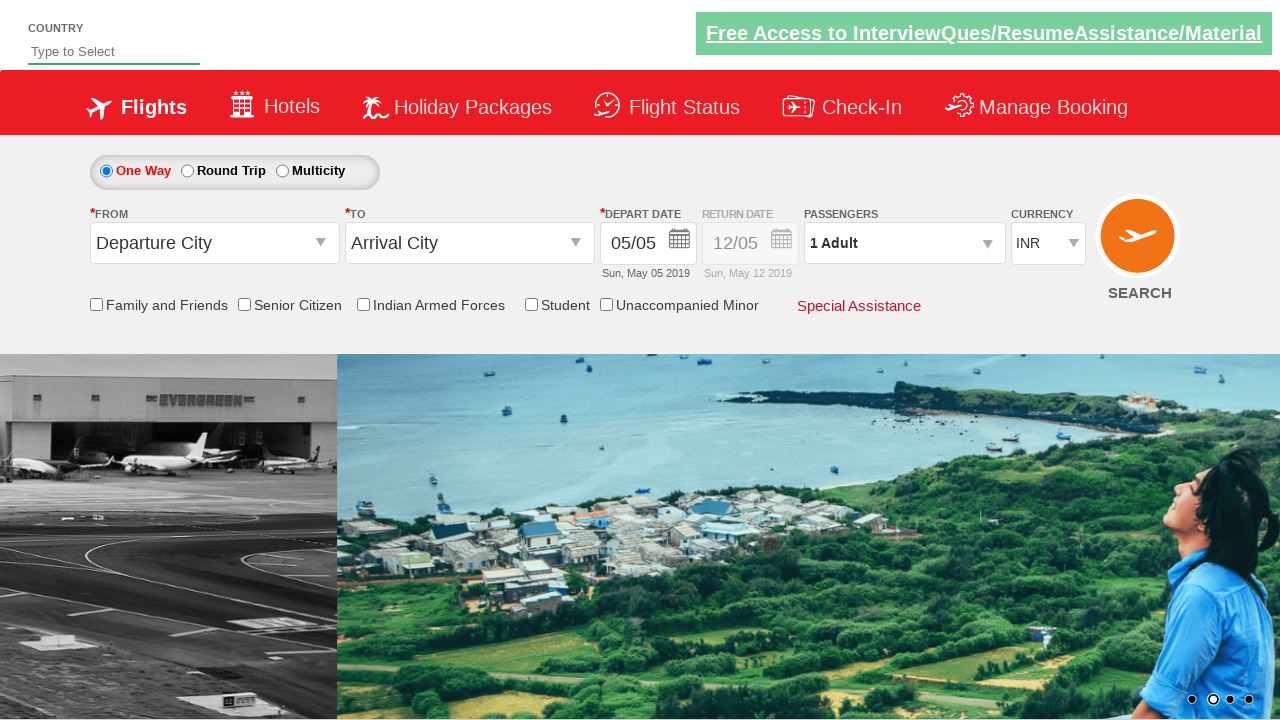

Clicked the round trip radio button option at (187, 171) on input#ctl00_mainContent_rbtnl_Trip_1
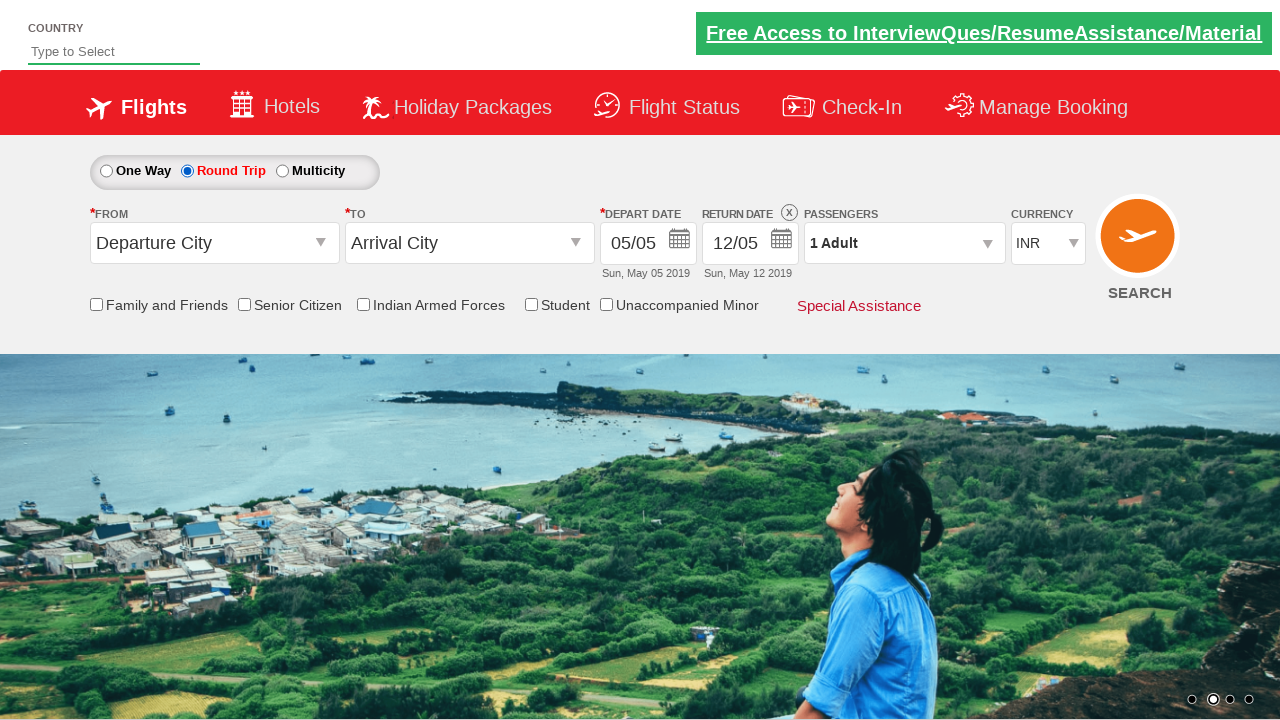

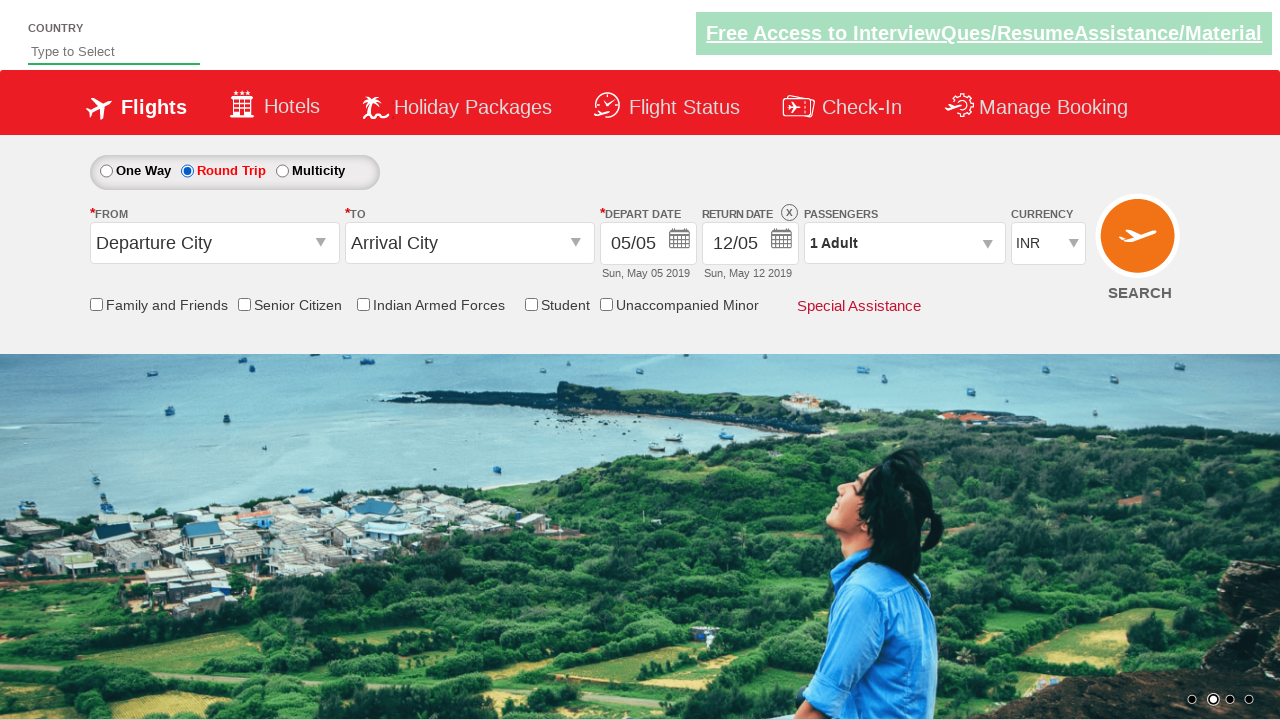